Tests browser navigation capabilities including navigating to pages, going back/forward in history, and refreshing the page

Starting URL: https://www.selenium.dev

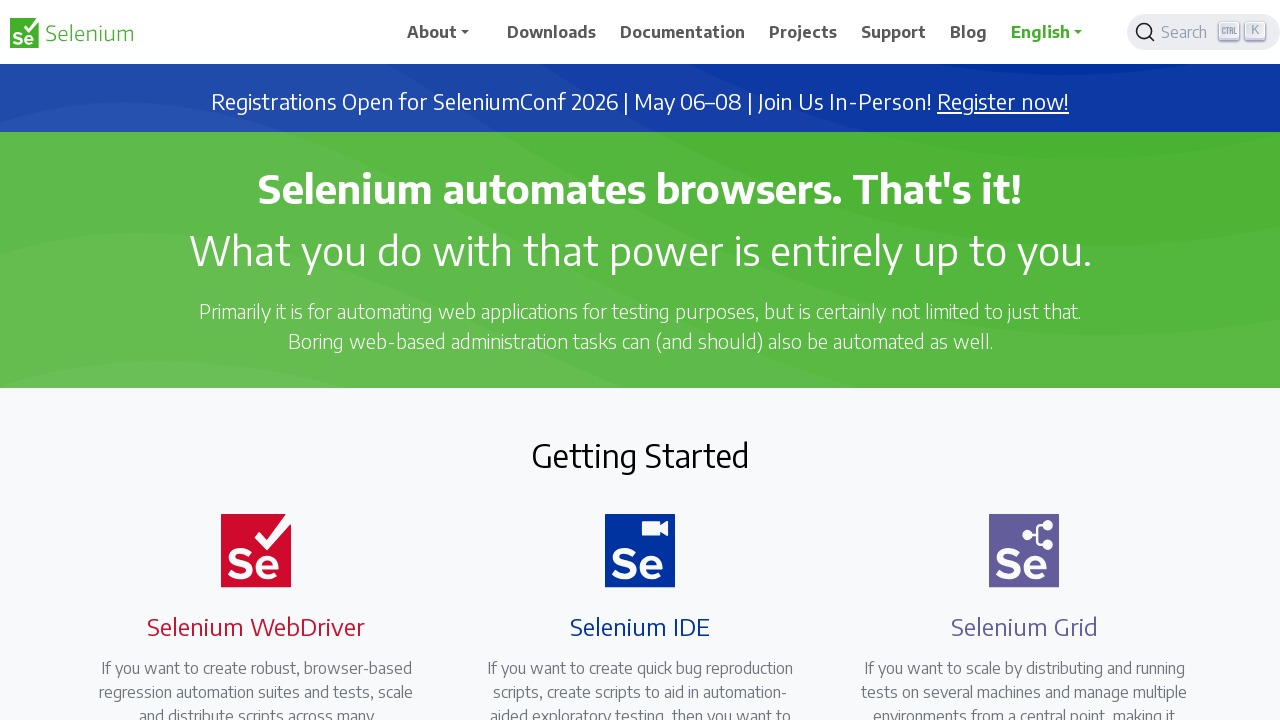

Navigated to Selenium index page
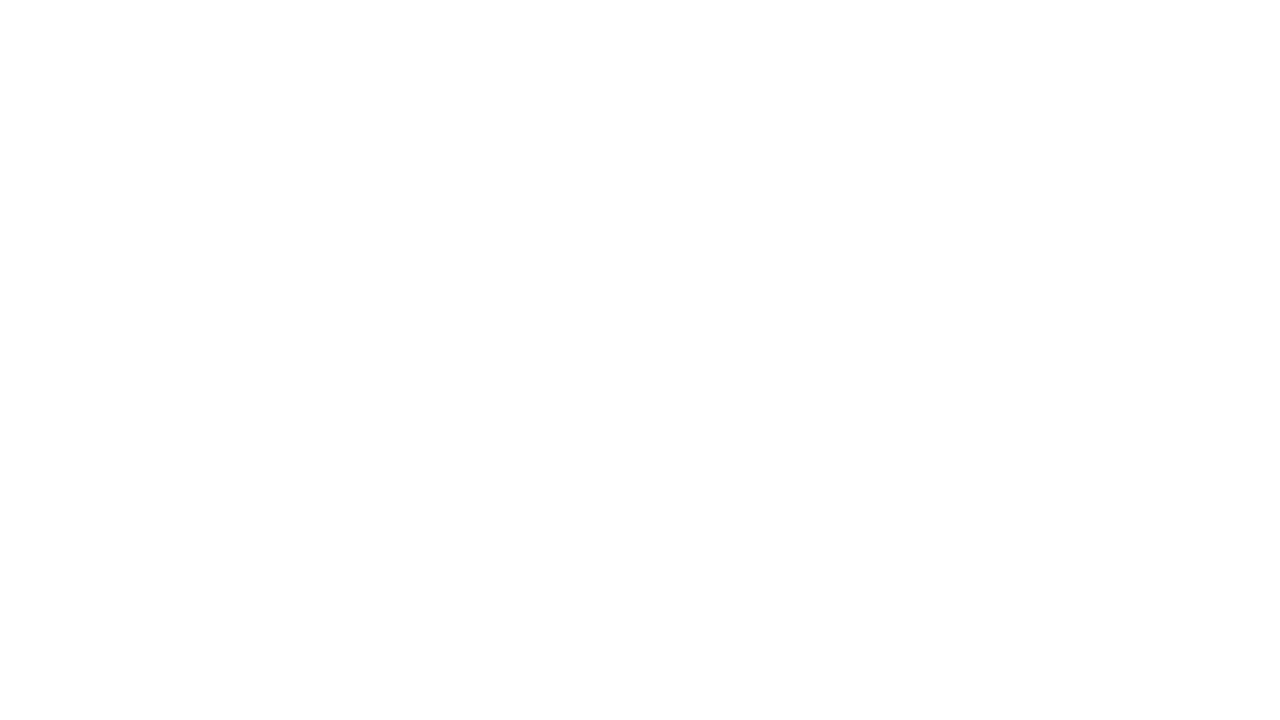

Verified page title is 'Index of Available Pages'
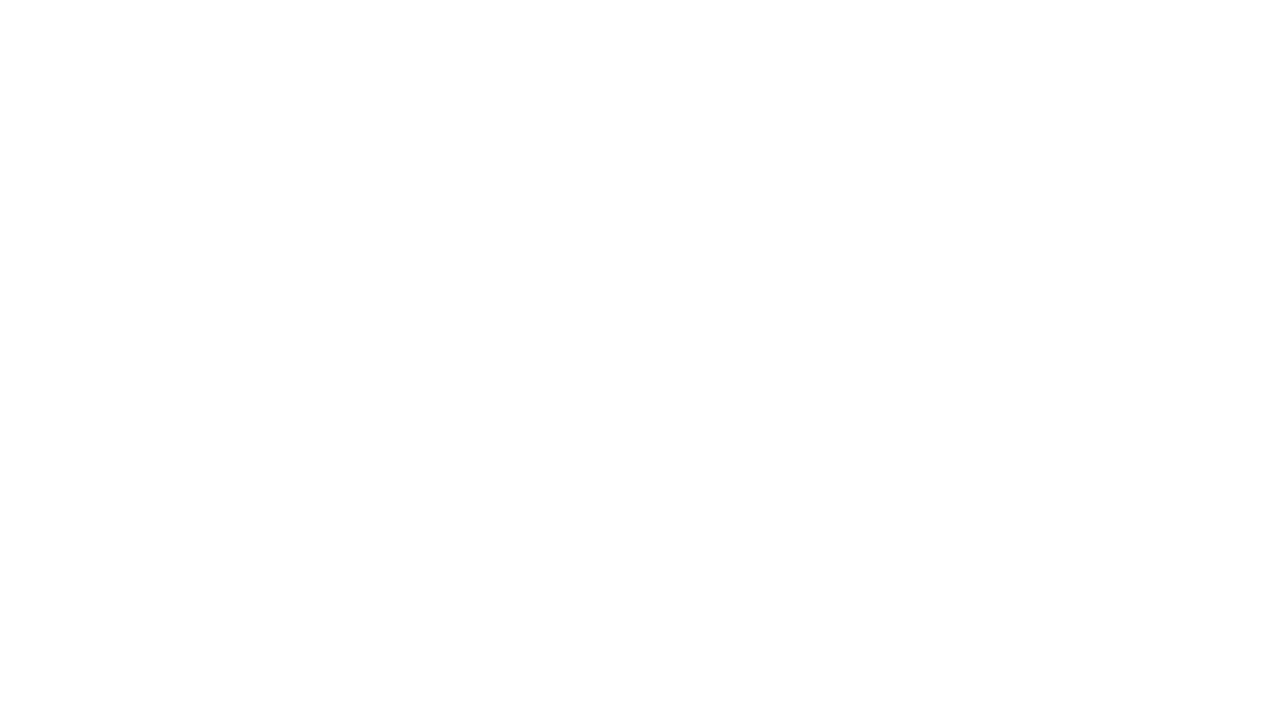

Navigated back to previous page in history
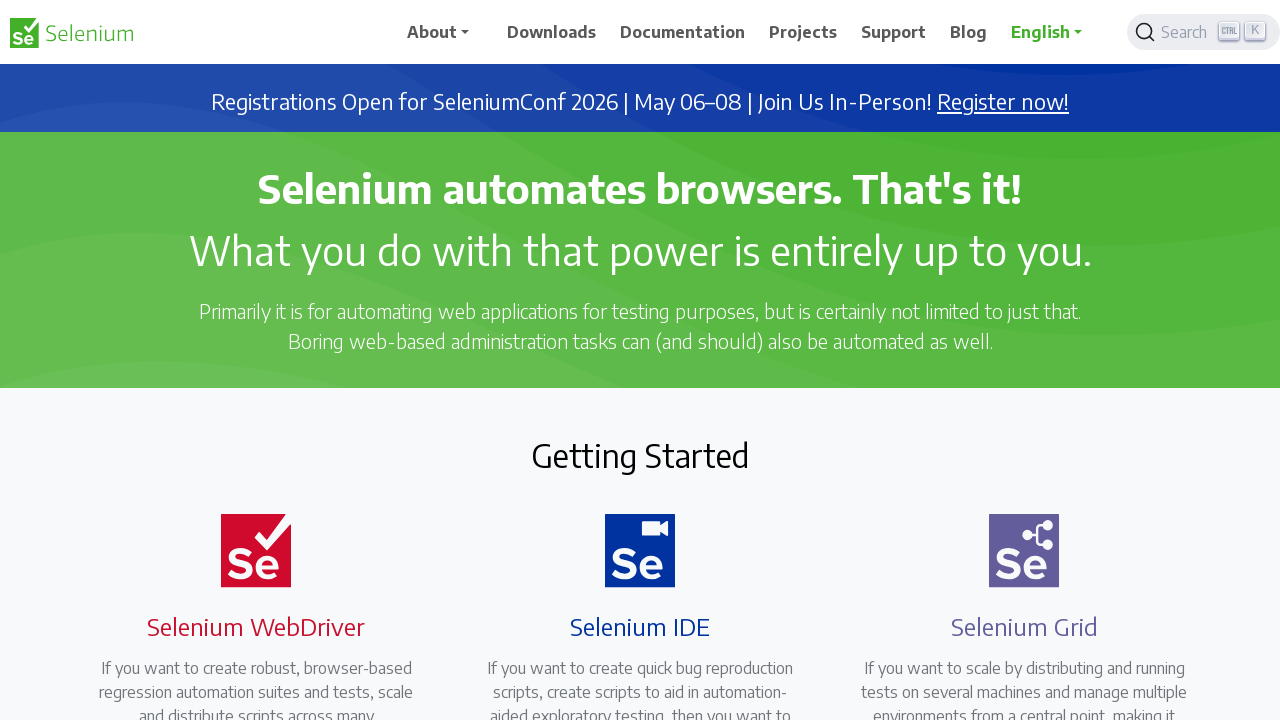

Verified page title is 'Selenium' after going back
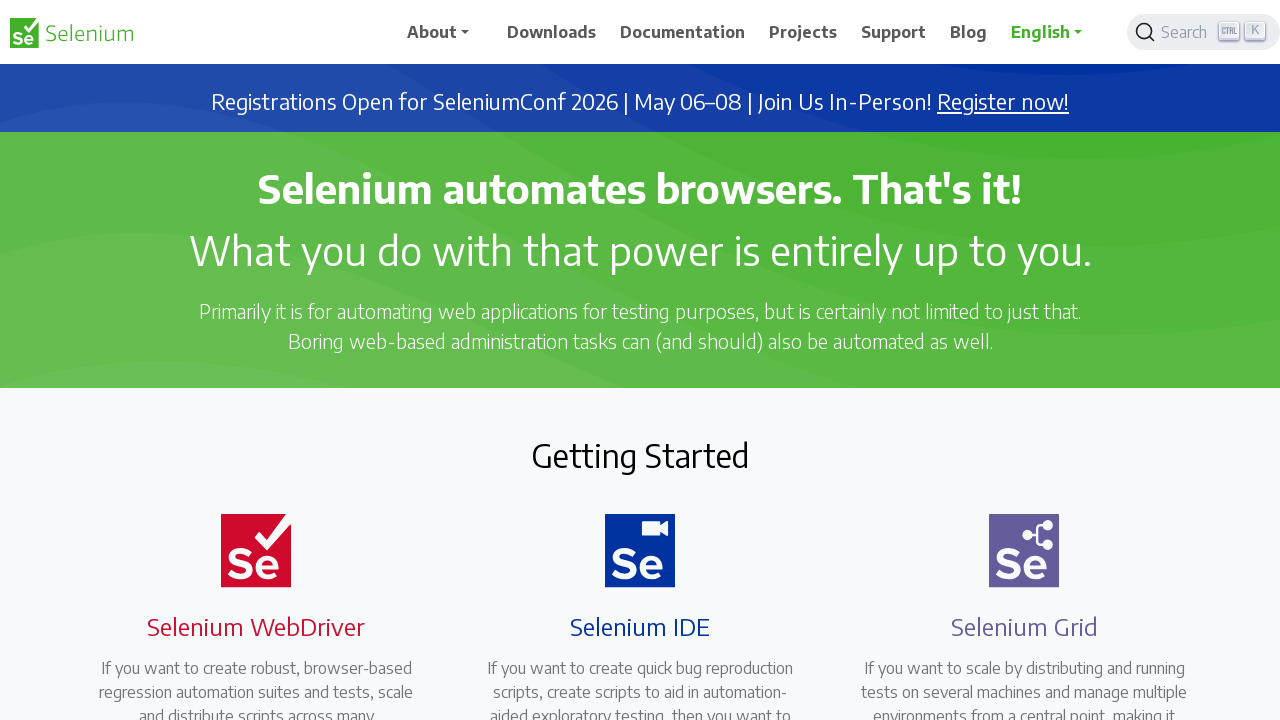

Navigated forward to return to index page
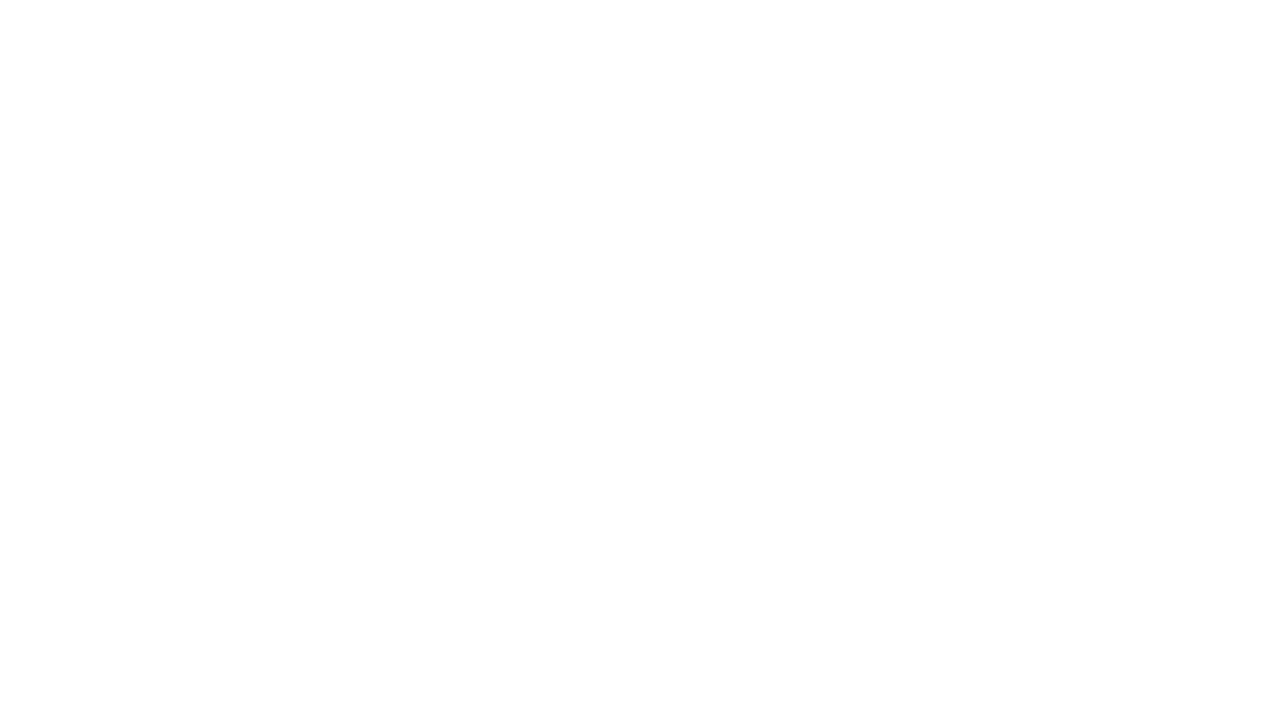

Verified page title is 'Index of Available Pages' after going forward
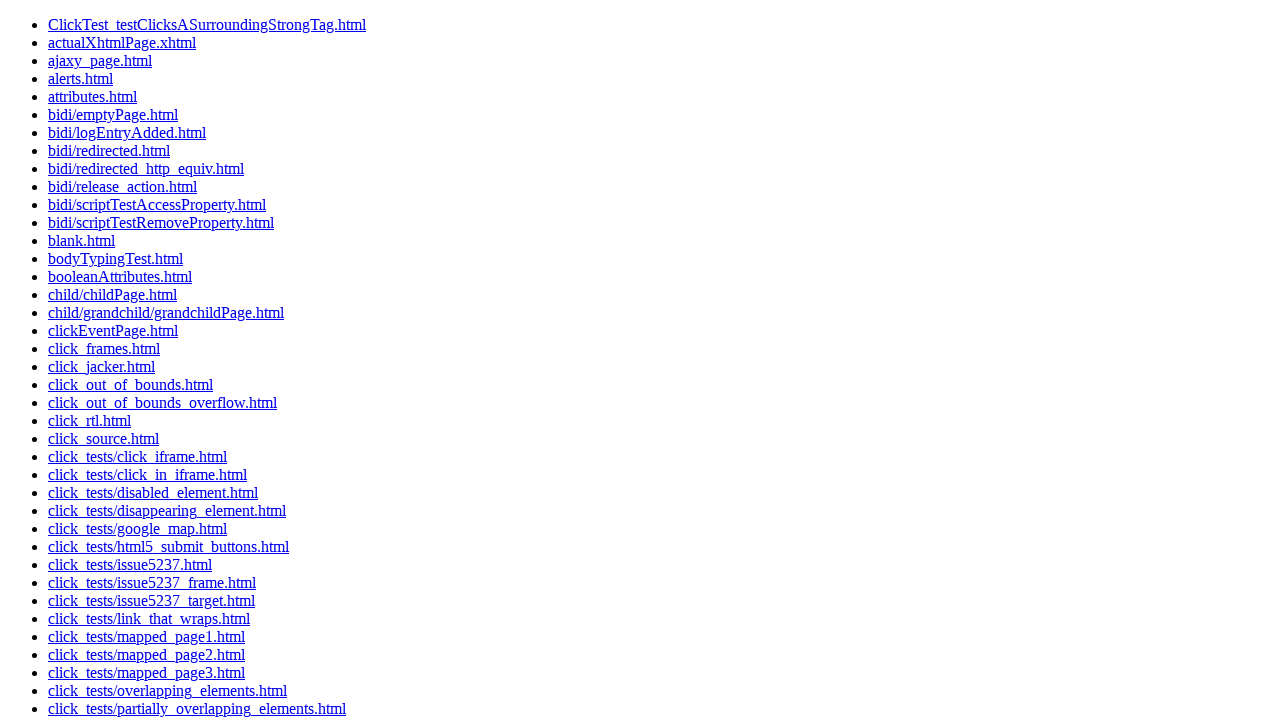

Refreshed the current page
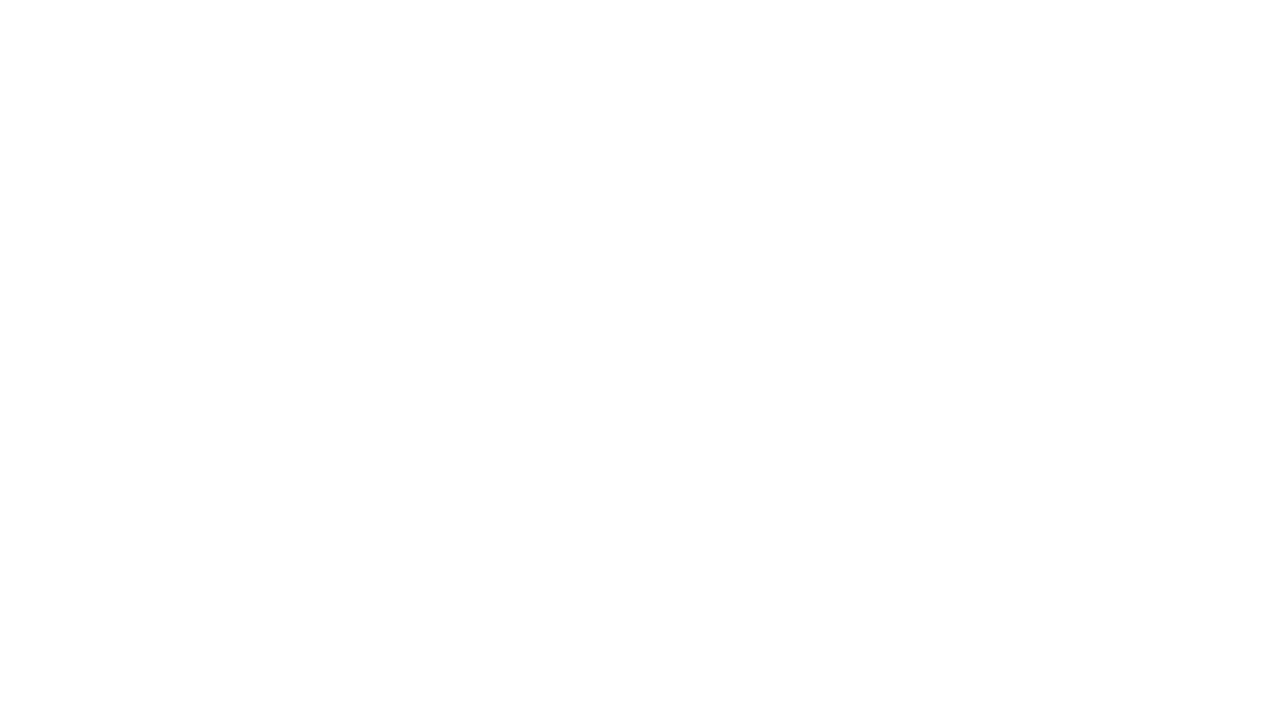

Verified page title is 'Index of Available Pages' after refresh
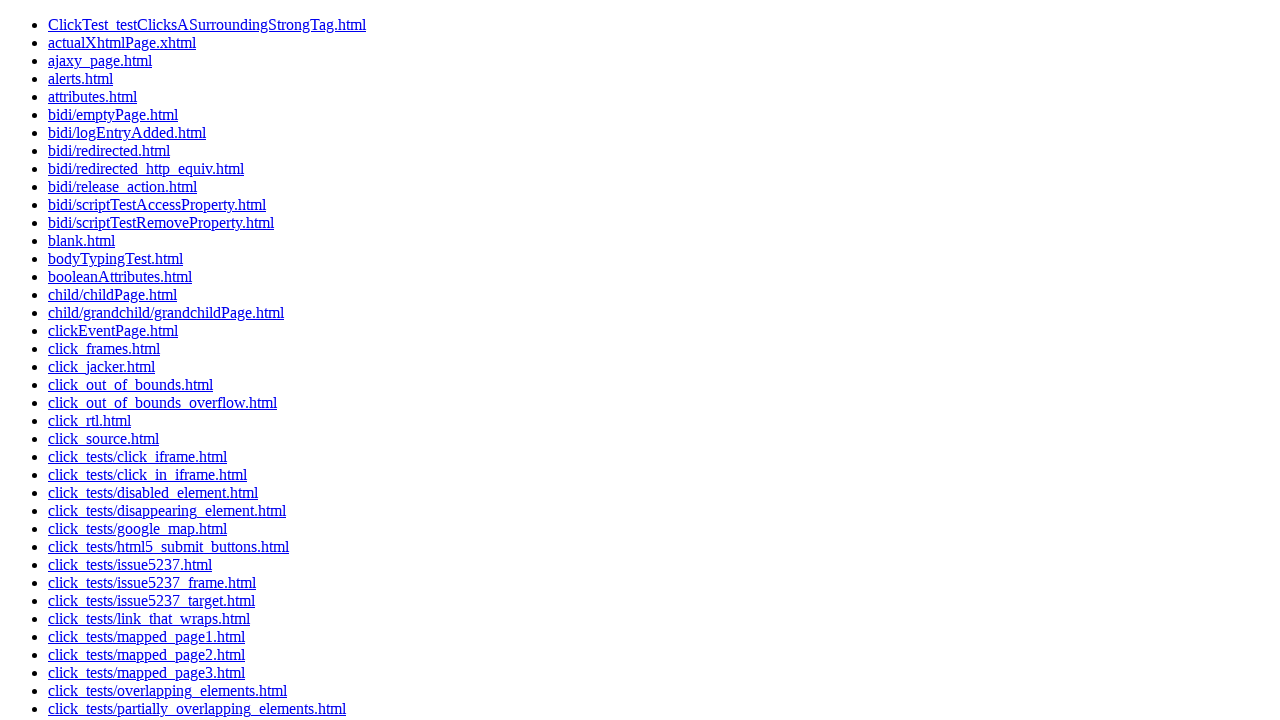

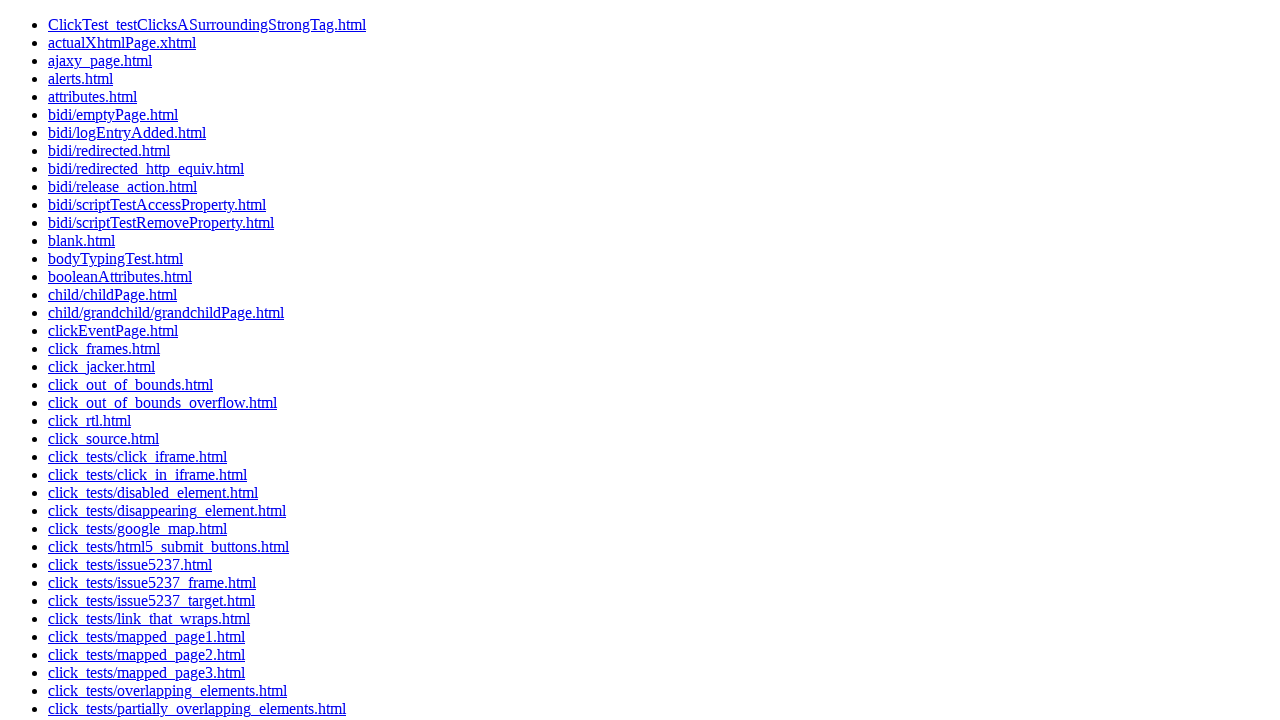